Tests iframe switching functionality by switching into an iframe to click a radio button, demonstrating proper frame context handling in browser automation.

Starting URL: https://www.w3schools.com/tags/tryit.asp?filename=tryhtml5_input_type_radio

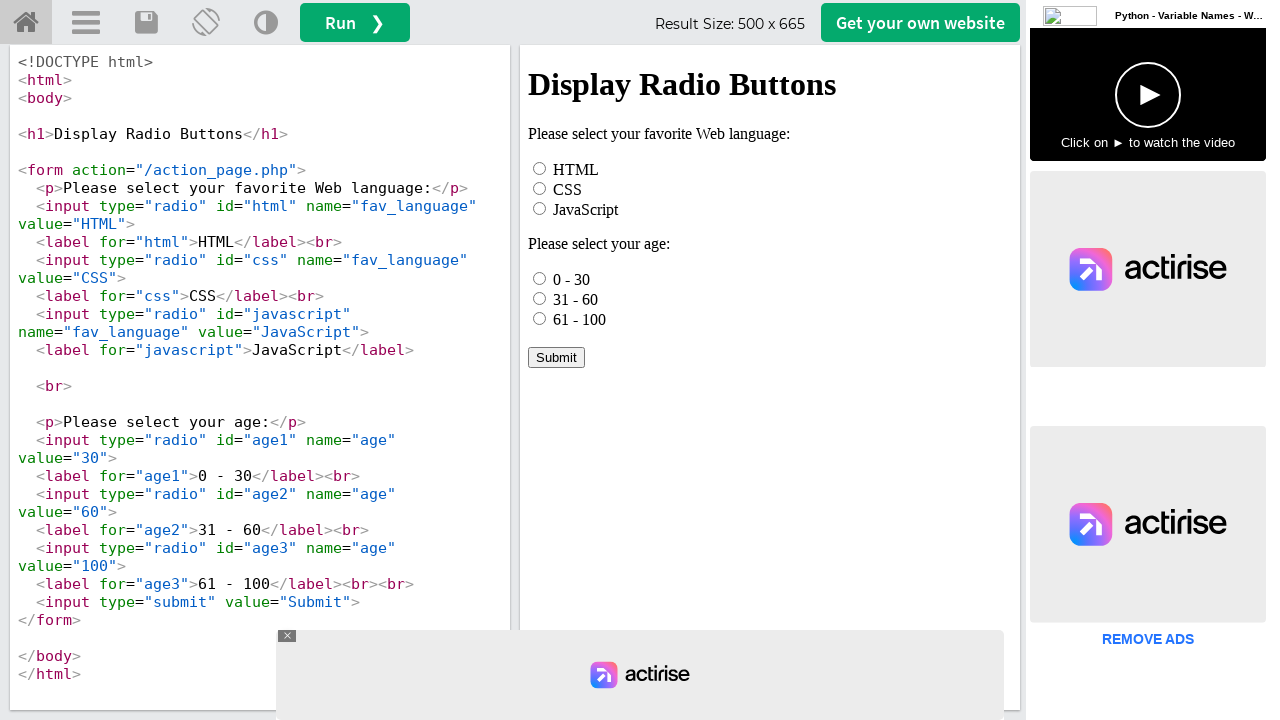

Located iframe with id 'iframeResult'
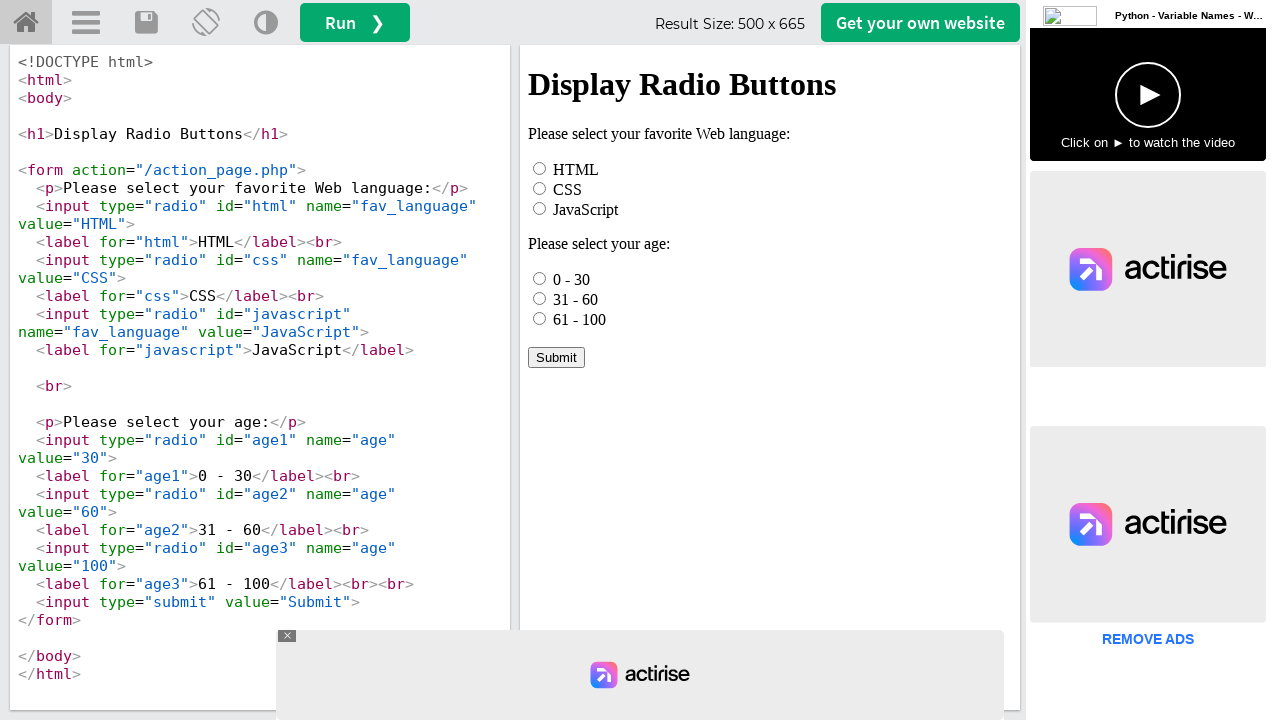

Clicked radio button with id 'age1' inside iframe at (540, 278) on #iframeResult >> internal:control=enter-frame >> #age1
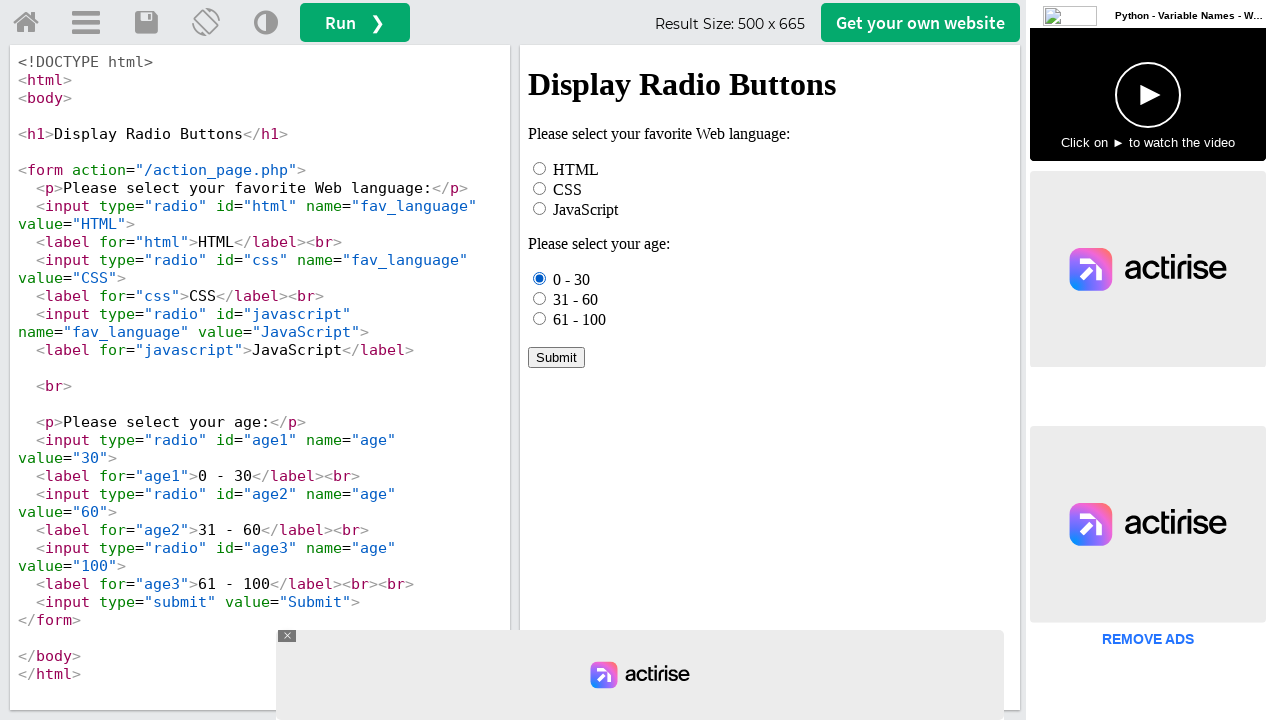

Verified that radio button 'age1' is checked
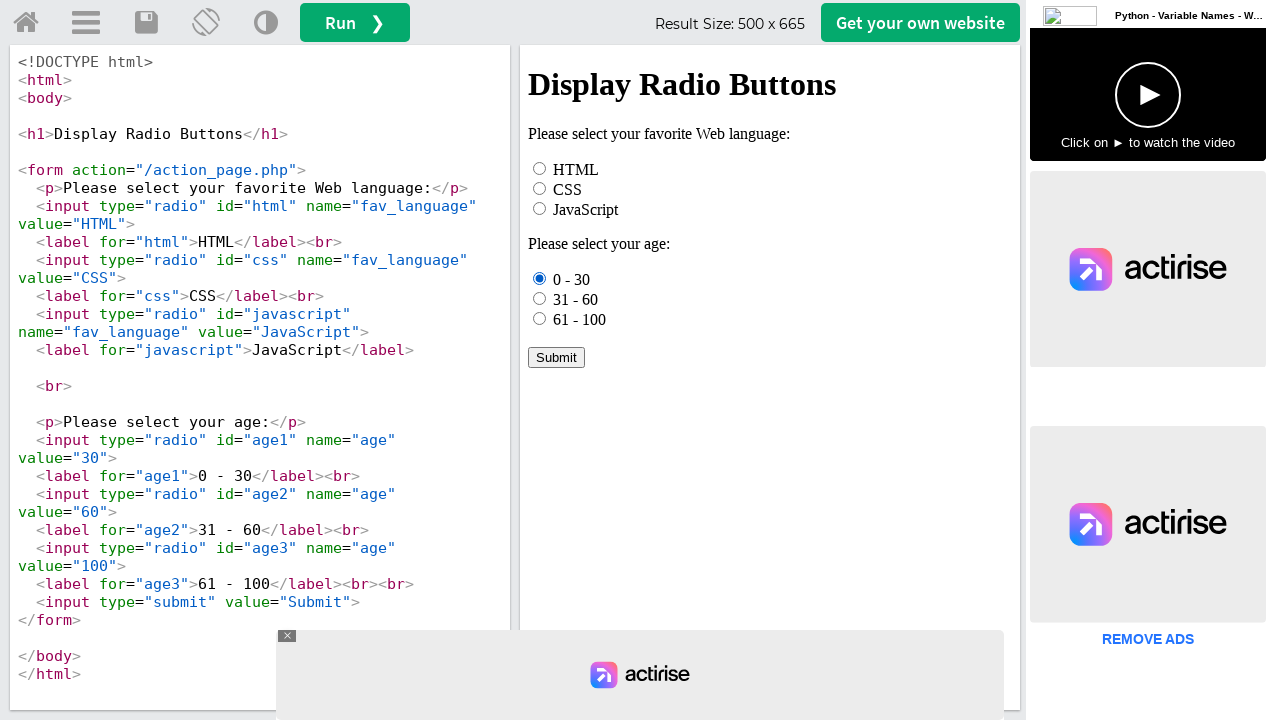

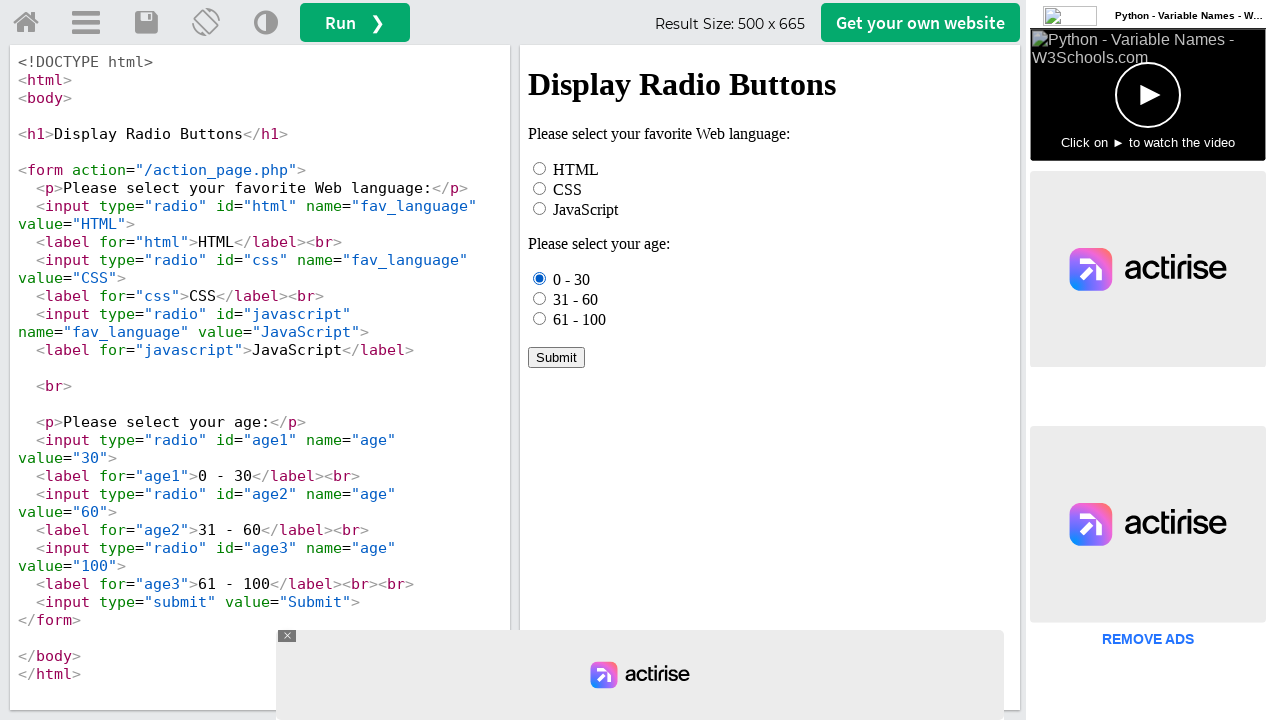